Tests that the complete all checkbox updates state when individual items are completed or cleared

Starting URL: https://demo.playwright.dev/todomvc

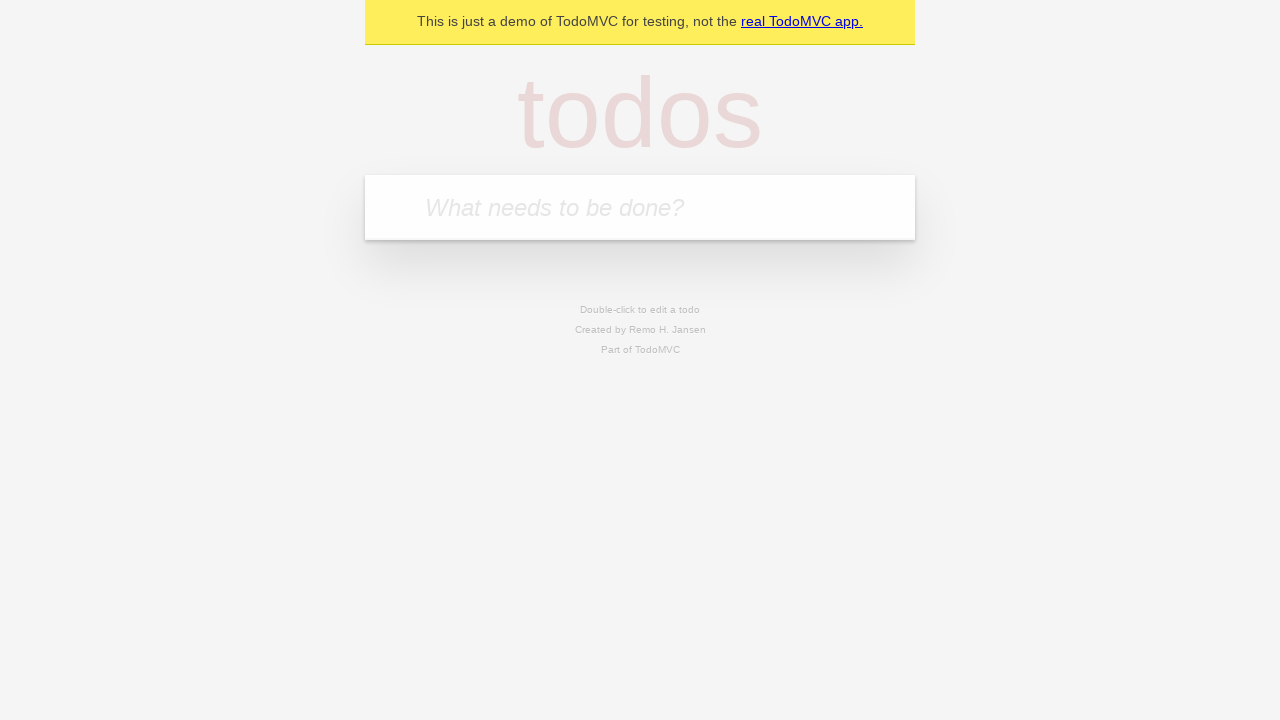

Filled todo input with 'buy some cheese' on internal:attr=[placeholder="What needs to be done?"i]
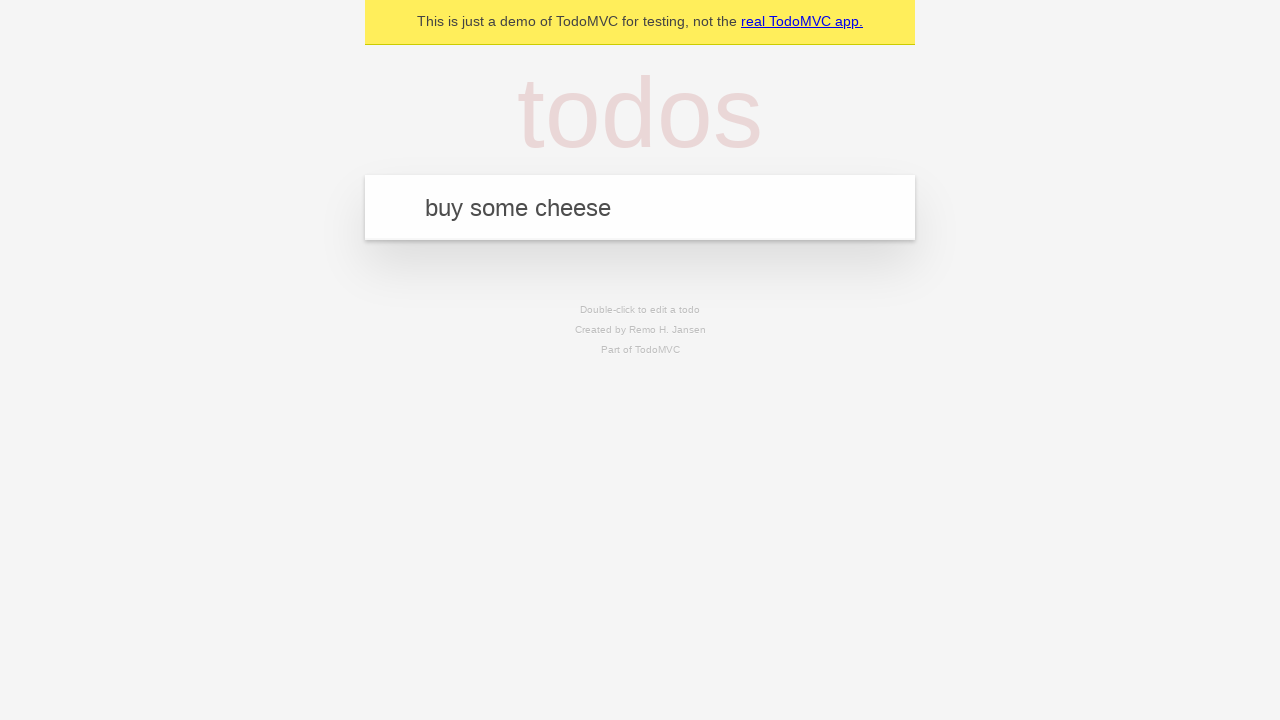

Pressed Enter to create todo 'buy some cheese' on internal:attr=[placeholder="What needs to be done?"i]
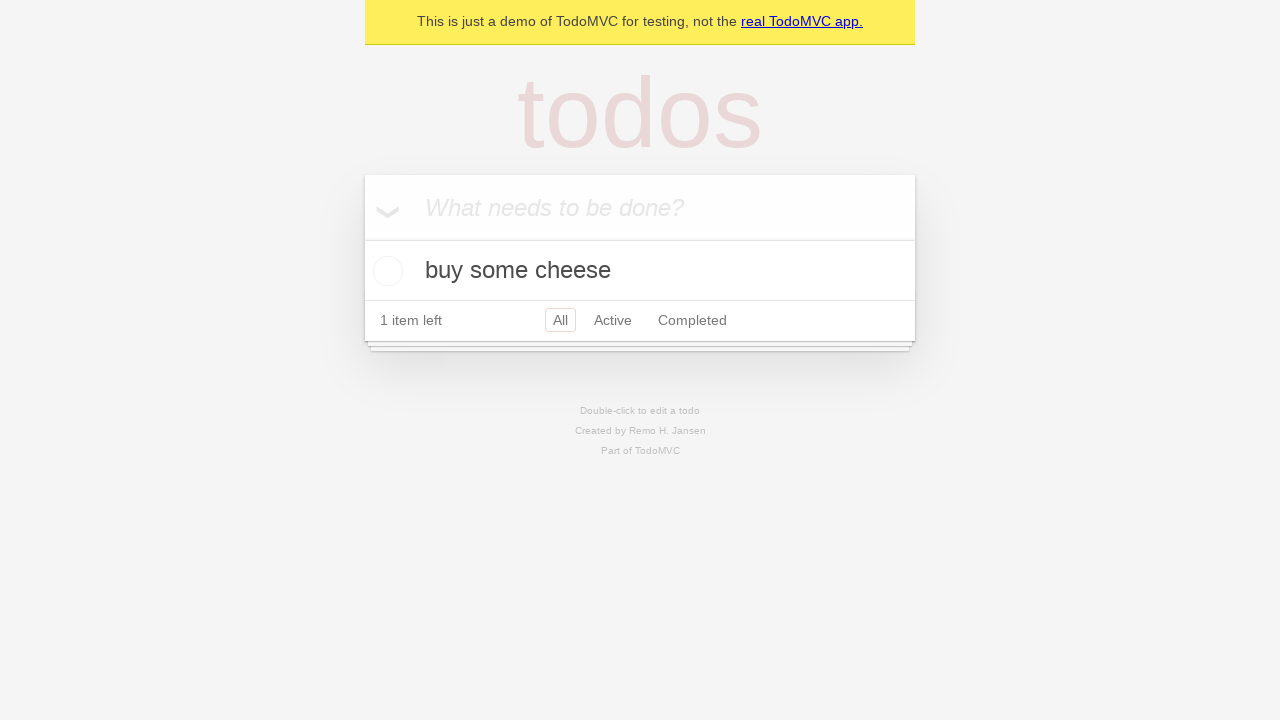

Filled todo input with 'feed the cat' on internal:attr=[placeholder="What needs to be done?"i]
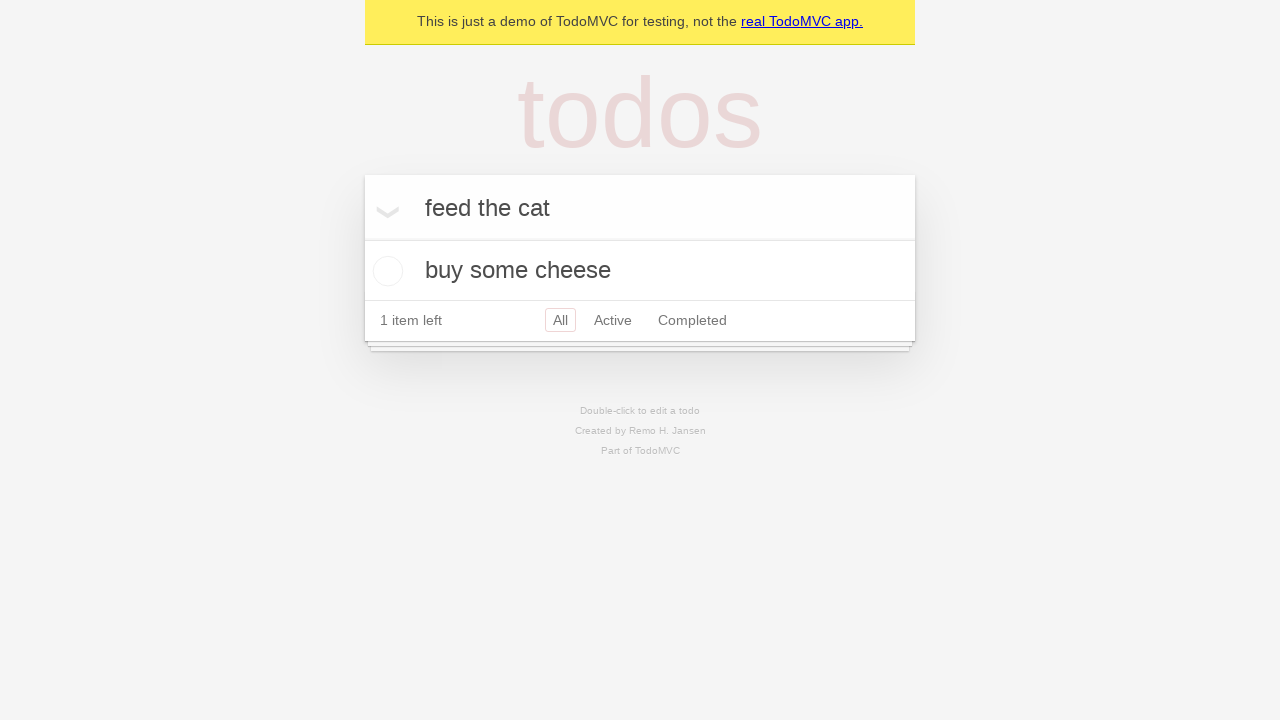

Pressed Enter to create todo 'feed the cat' on internal:attr=[placeholder="What needs to be done?"i]
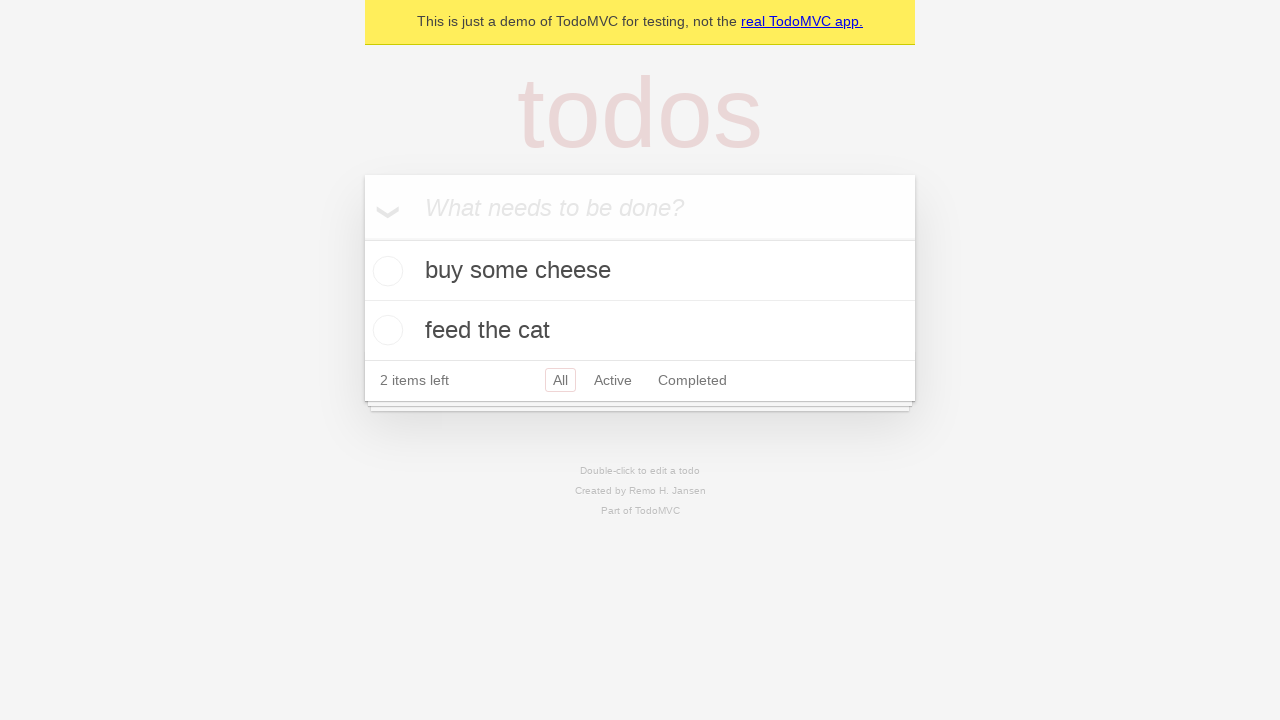

Filled todo input with 'book a doctors appointment' on internal:attr=[placeholder="What needs to be done?"i]
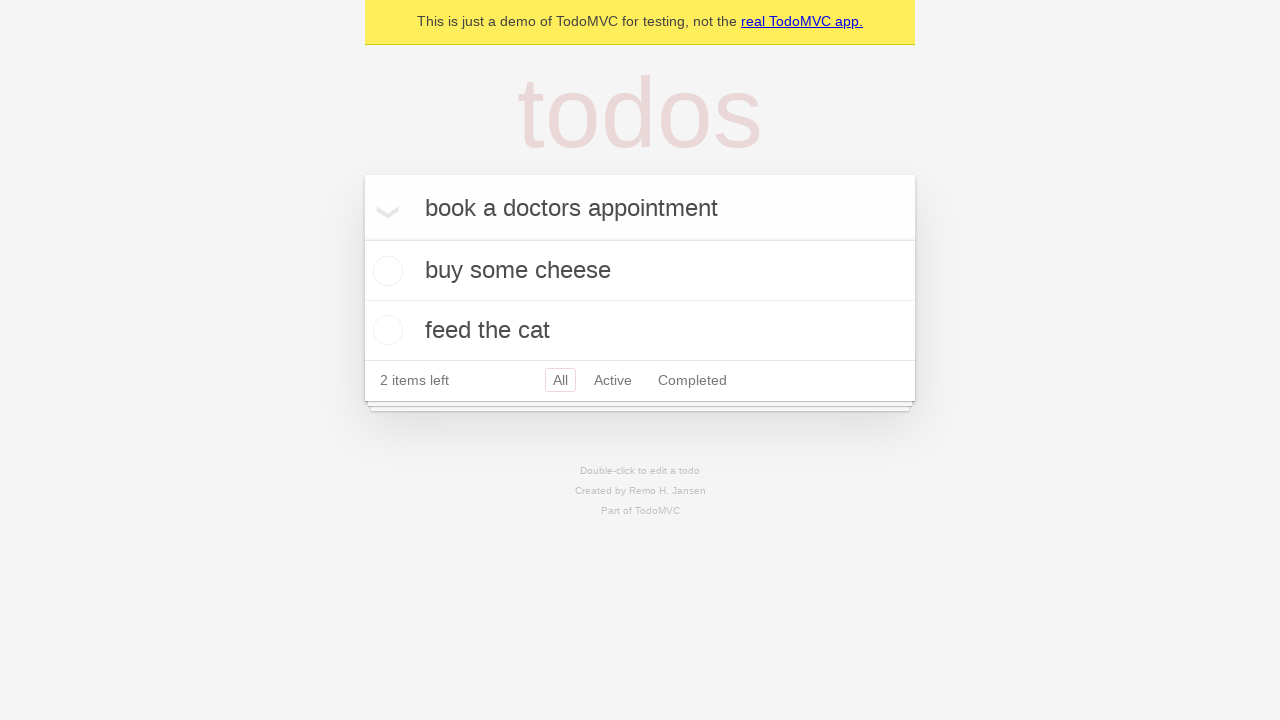

Pressed Enter to create todo 'book a doctors appointment' on internal:attr=[placeholder="What needs to be done?"i]
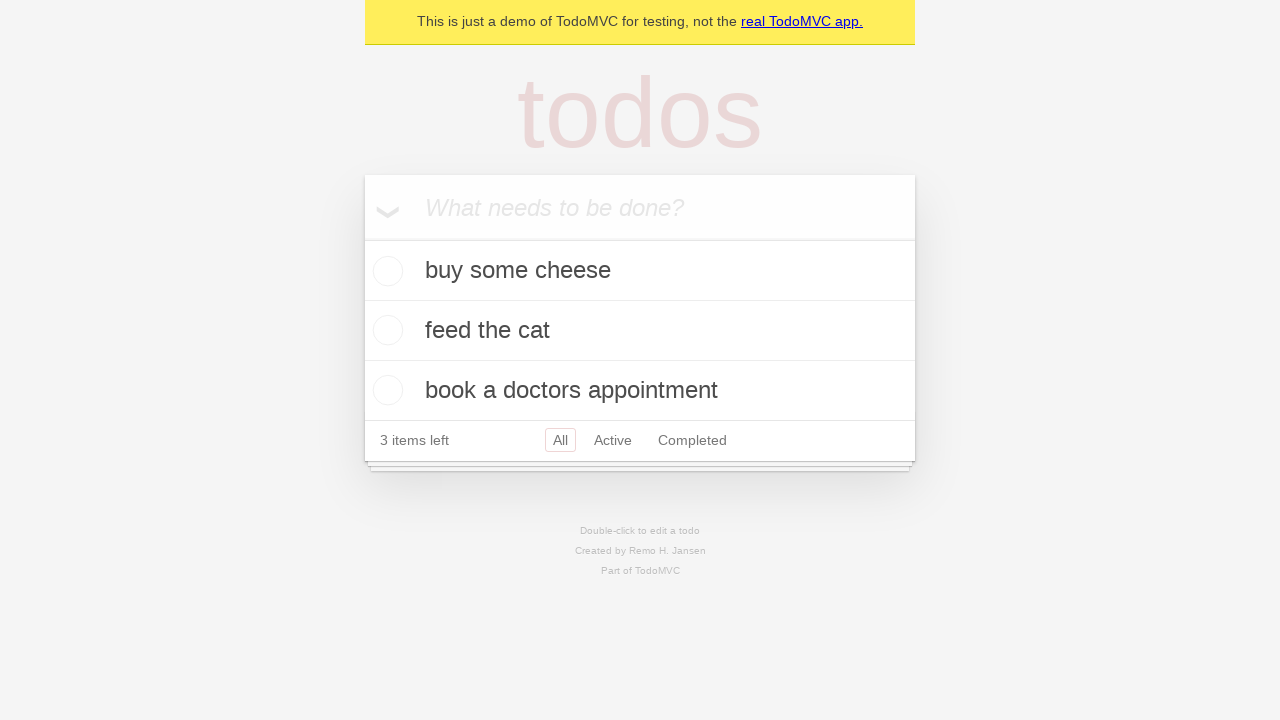

Waited for all 3 todos to be created
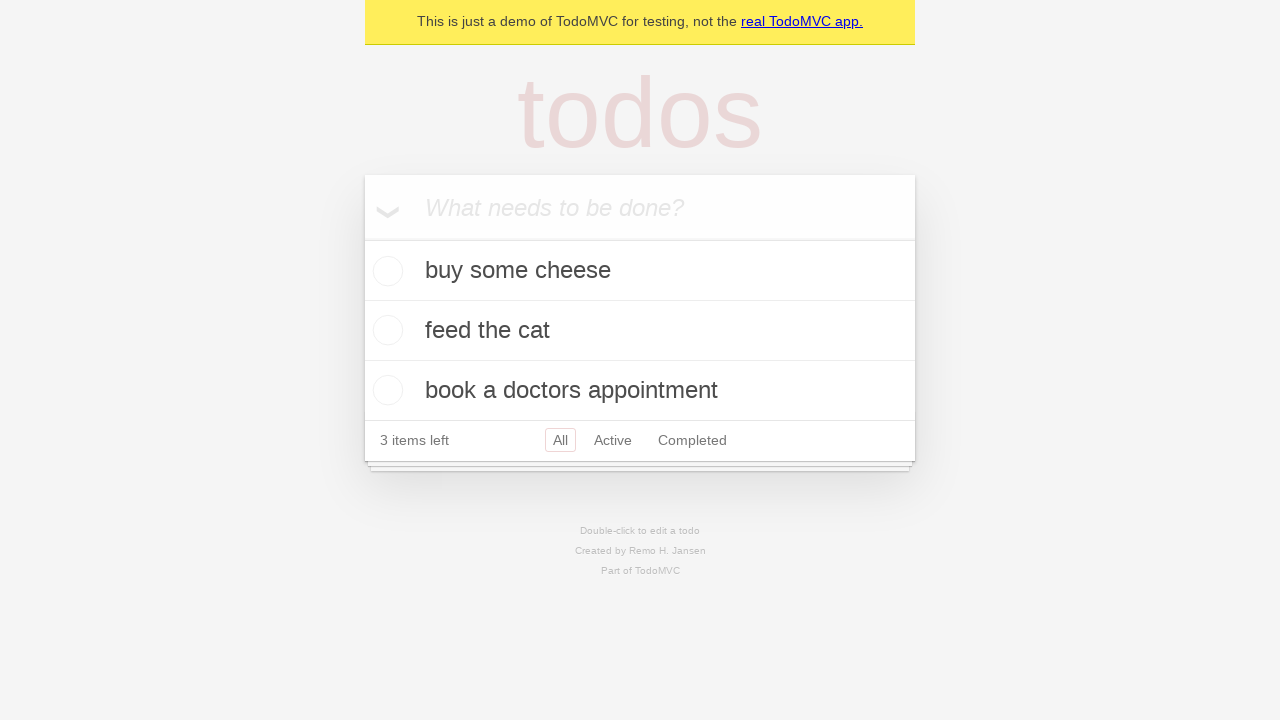

Checked 'Mark all as complete' checkbox at (362, 238) on internal:label="Mark all as complete"i
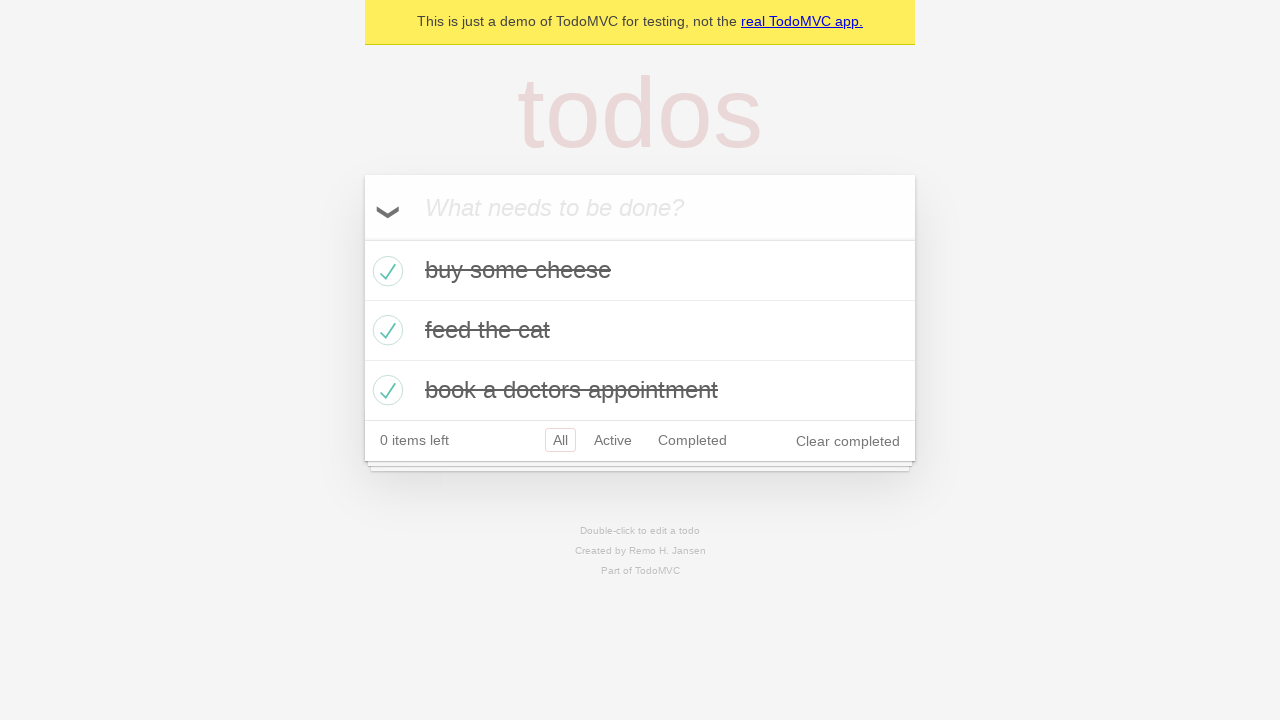

Unchecked the first todo item at (385, 271) on [data-testid='todo-item'] >> nth=0 >> internal:role=checkbox
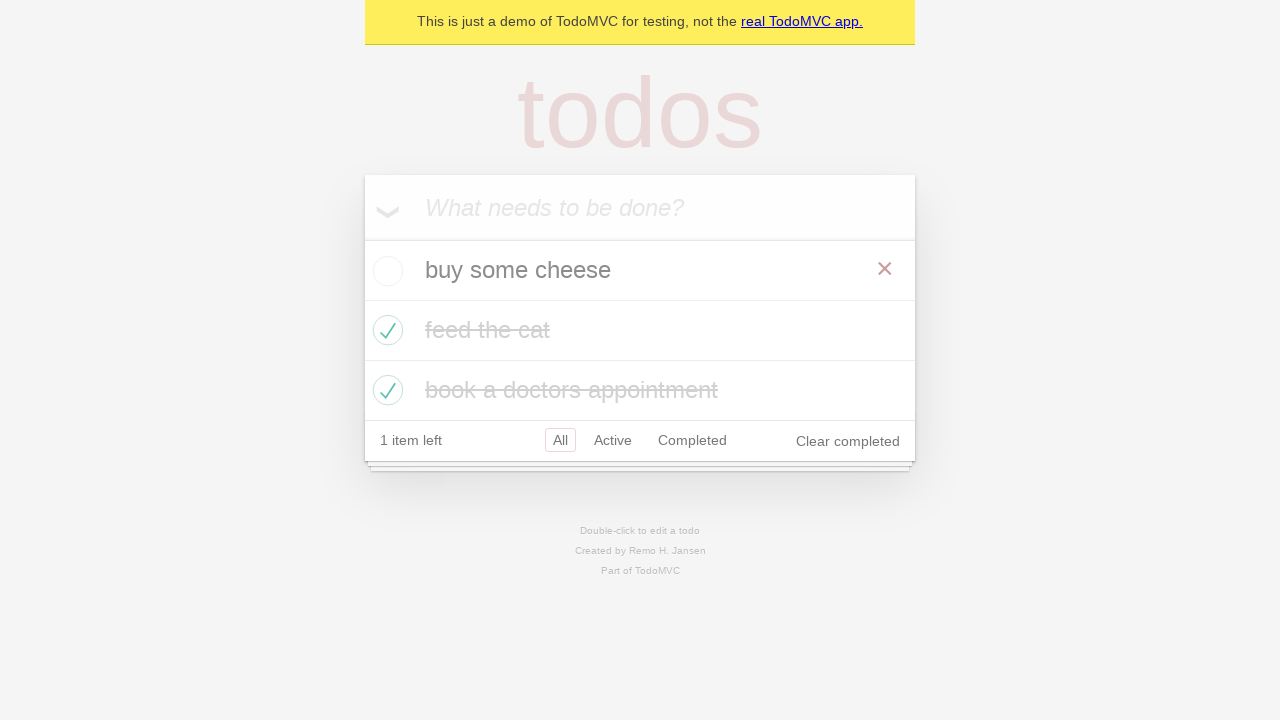

Checked the first todo item again at (385, 271) on [data-testid='todo-item'] >> nth=0 >> internal:role=checkbox
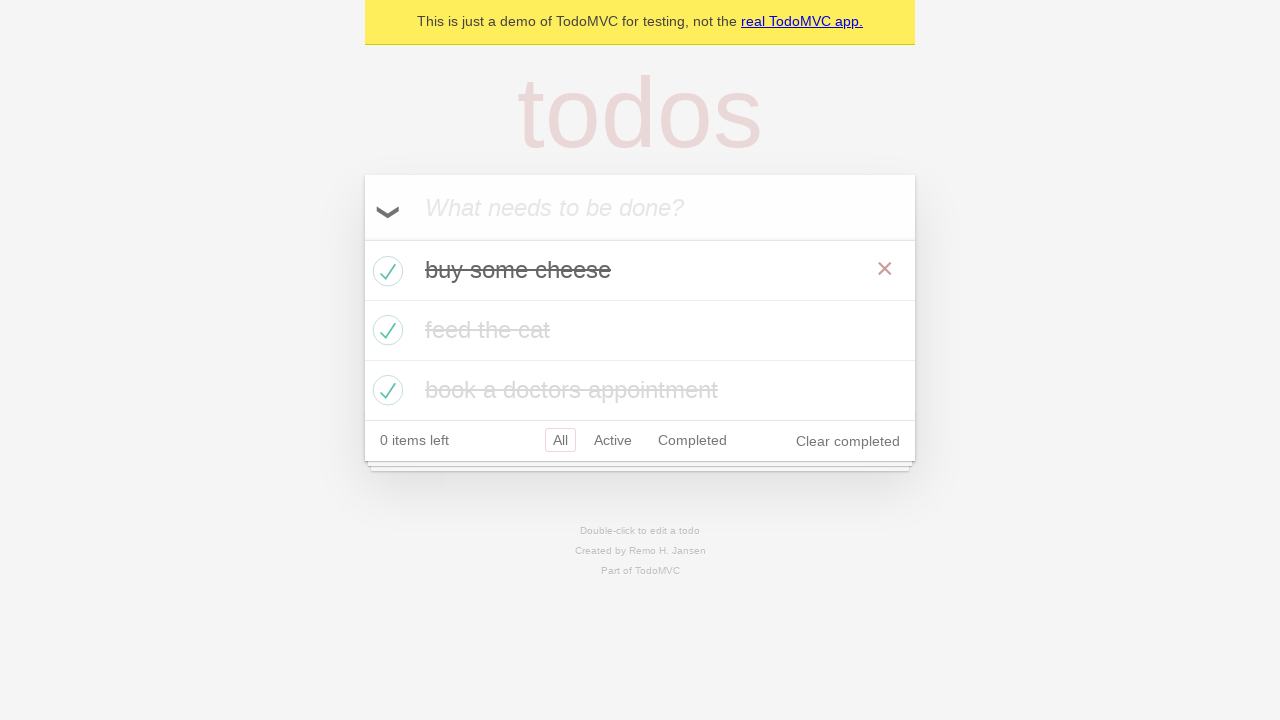

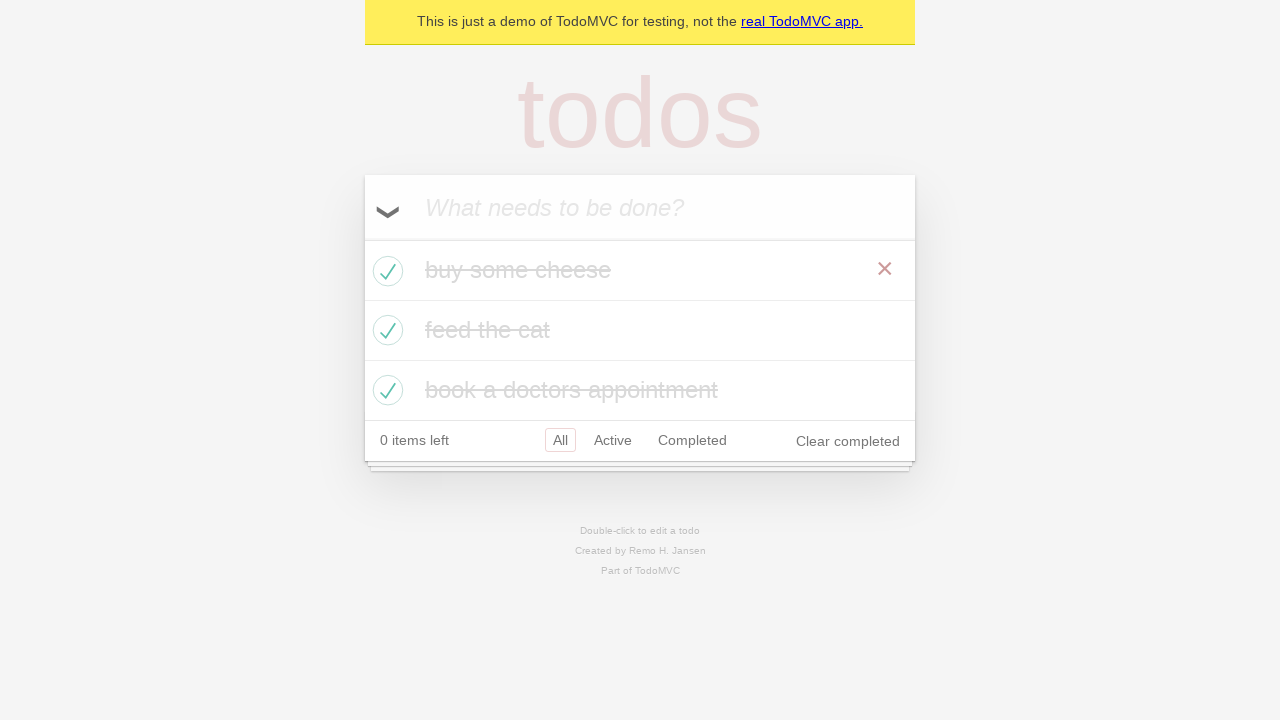